Navigates to the Selenium website and verifies that the page title contains "Selenium"

Starting URL: https://www.seleniumhq.org/

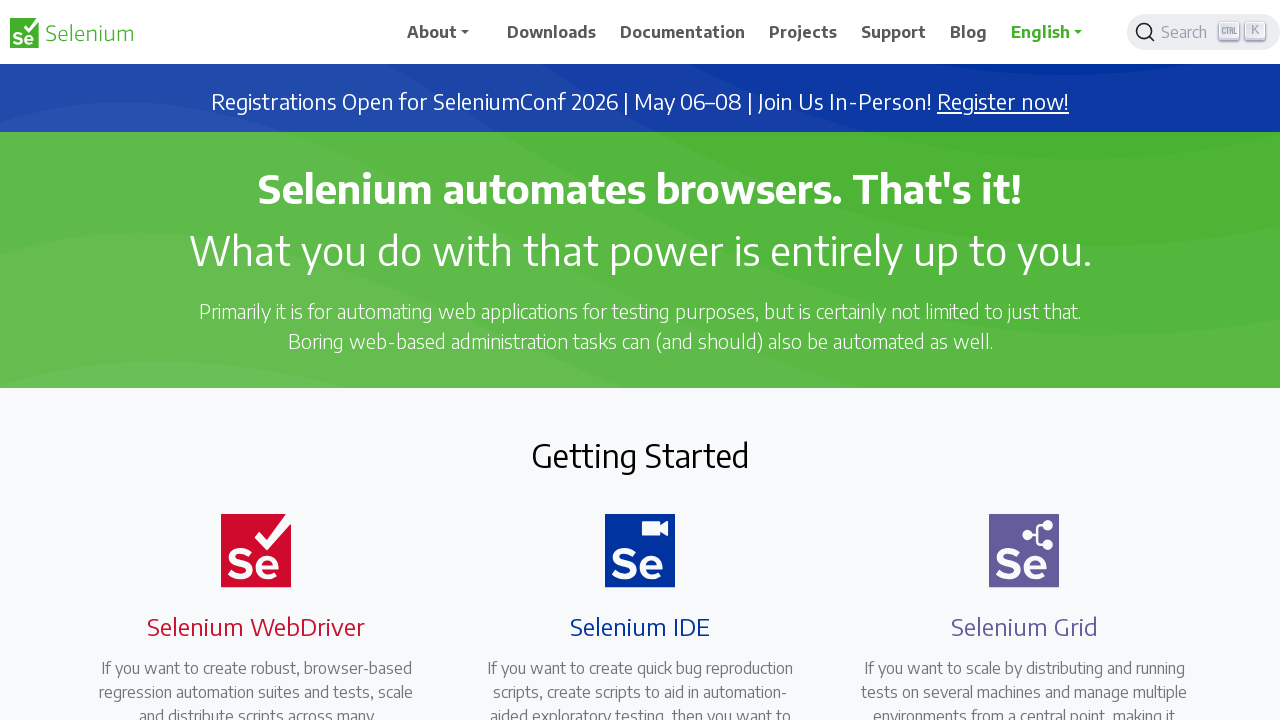

Navigated to Selenium website
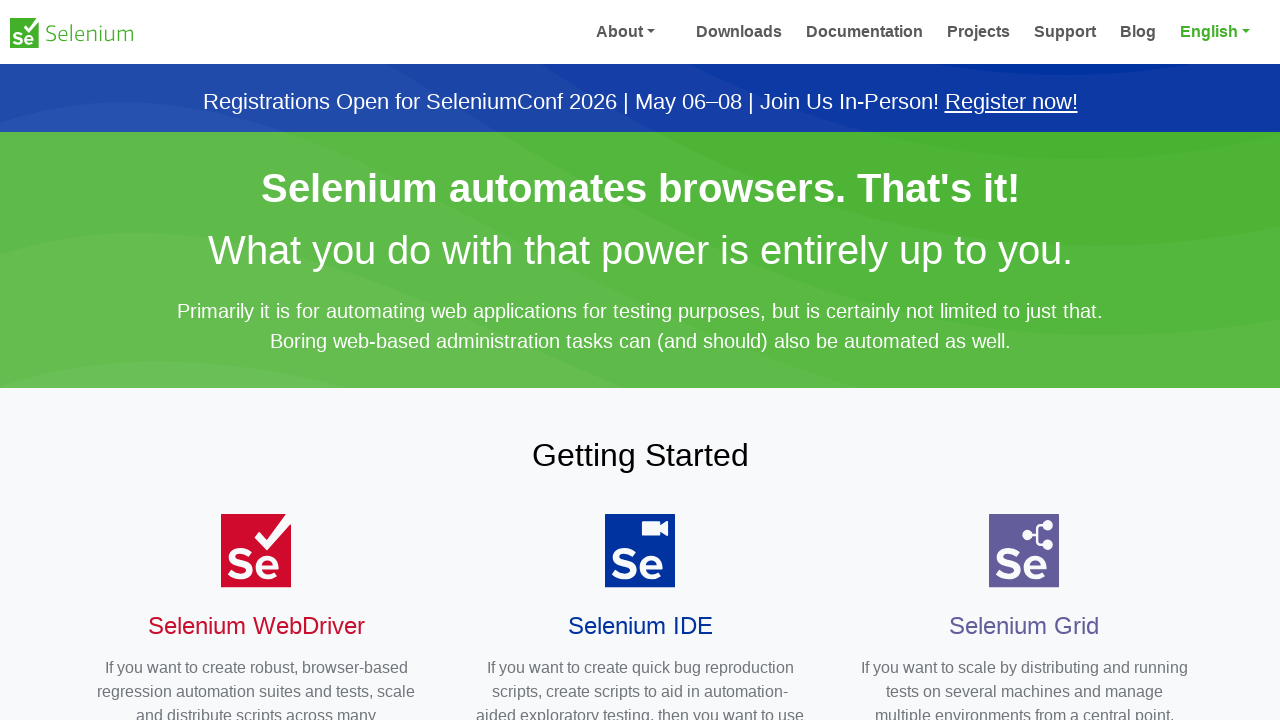

Page DOM content loaded
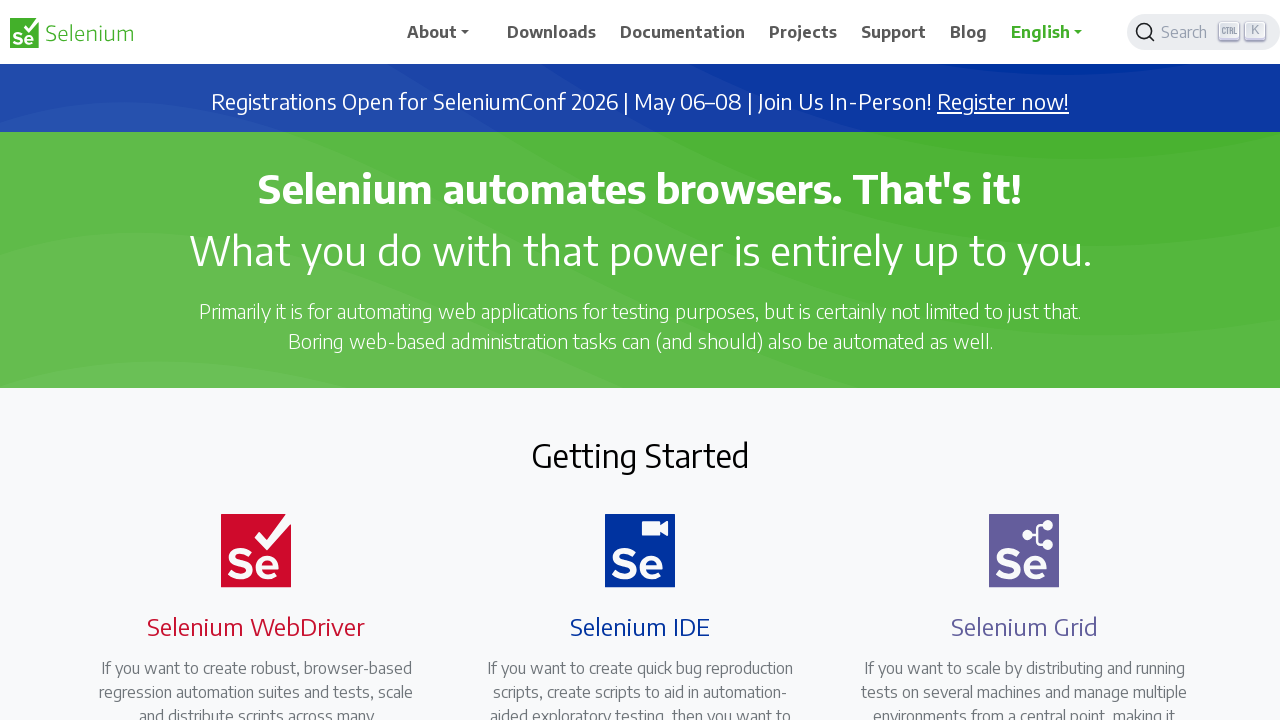

Verified page title contains 'Selenium'
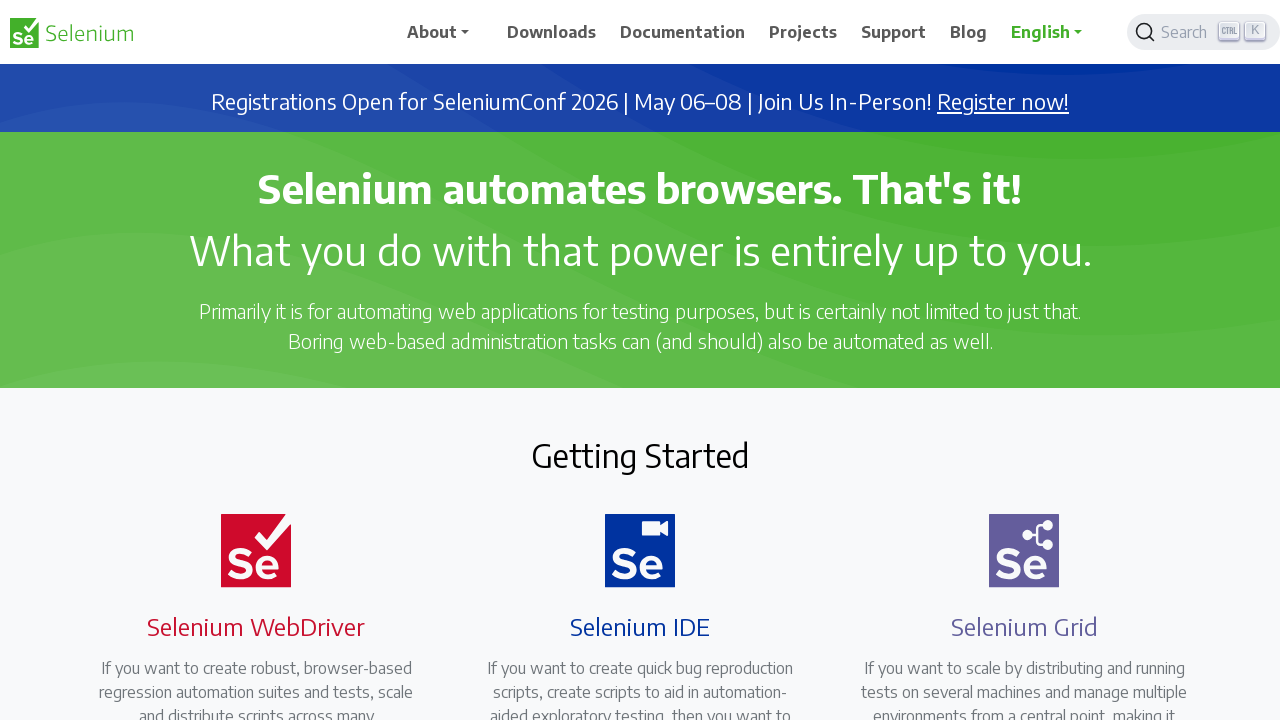

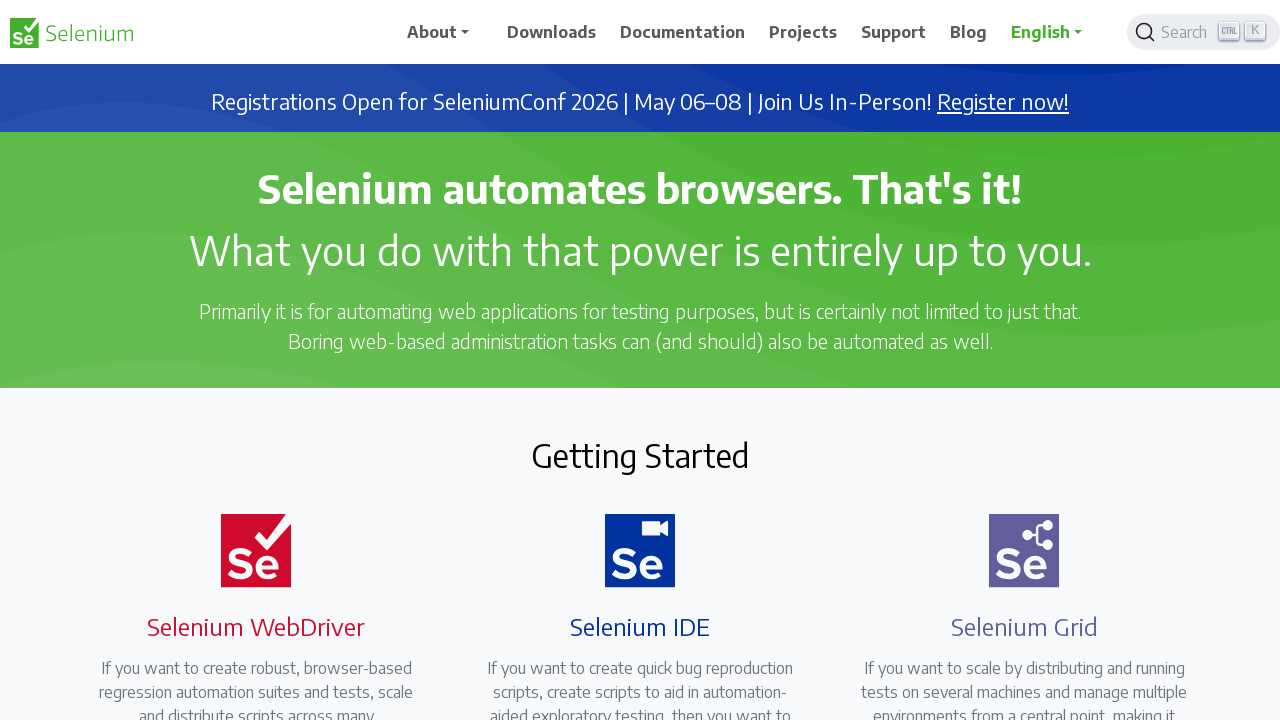